Solves a math problem by extracting two numbers from the page, calculating their sum, and selecting the result from a dropdown menu

Starting URL: http://suninjuly.github.io/selects2.html

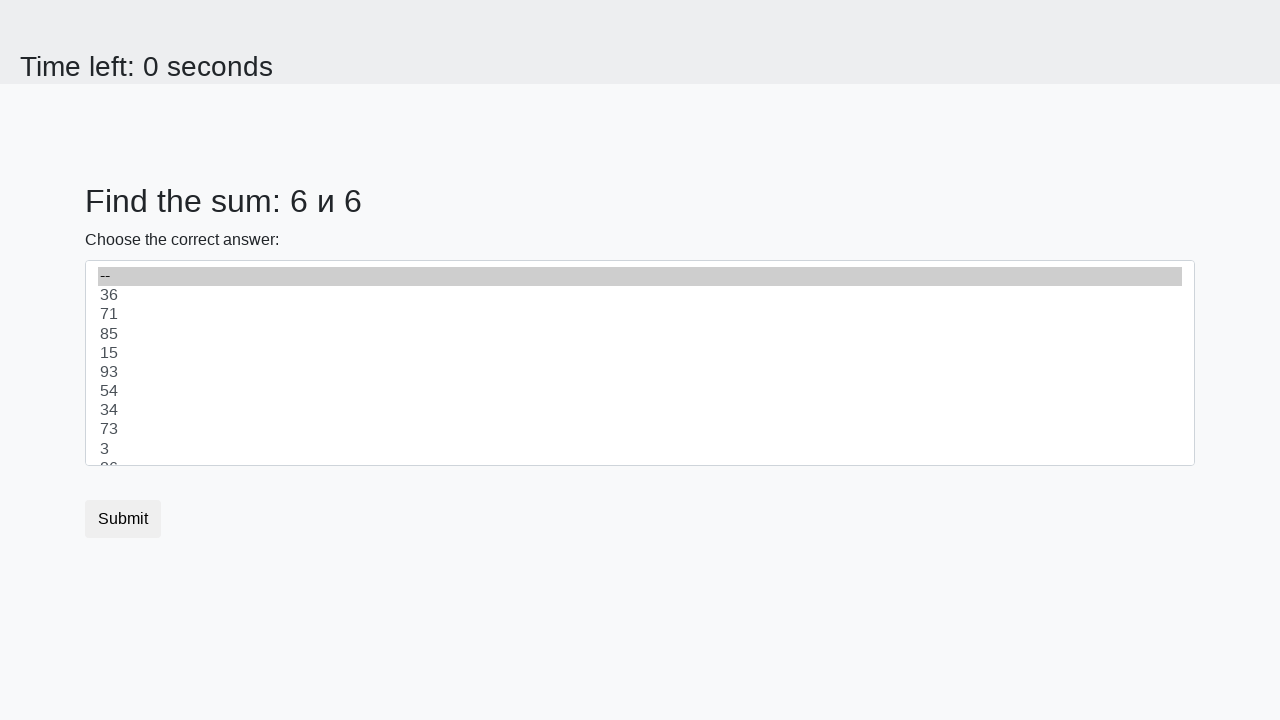

Extracted first number from #num1
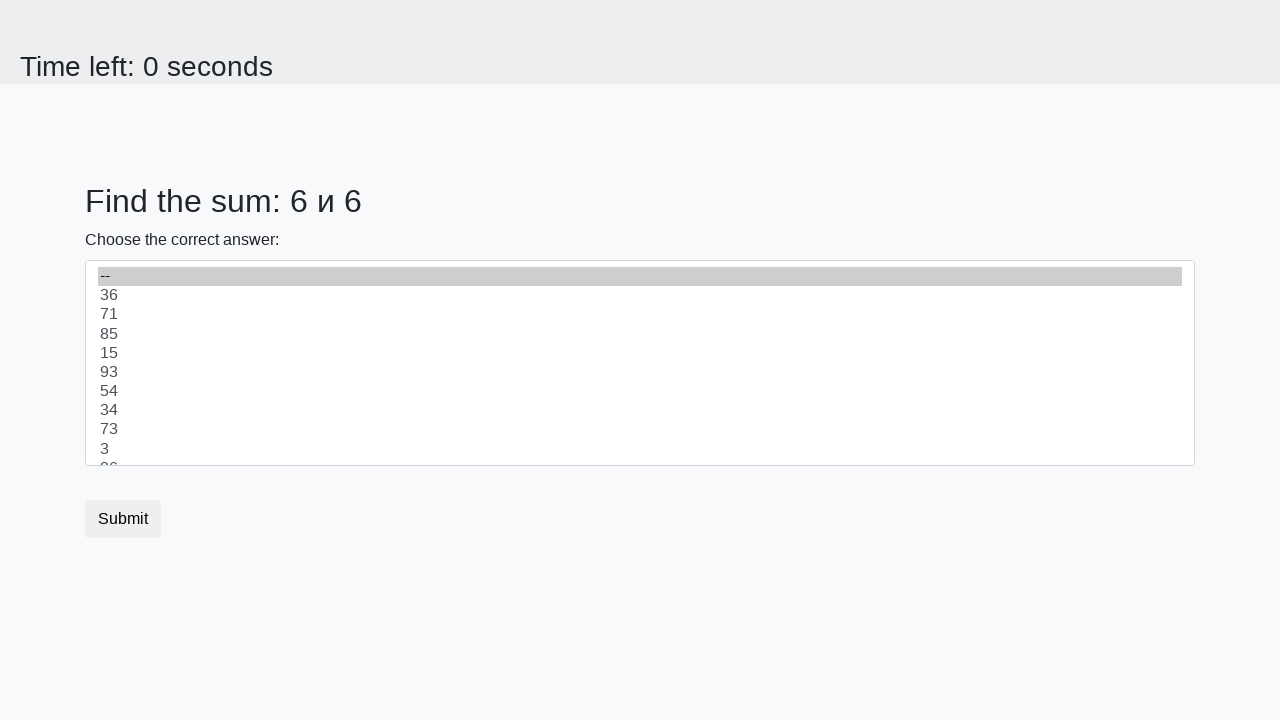

Extracted second number from #num2
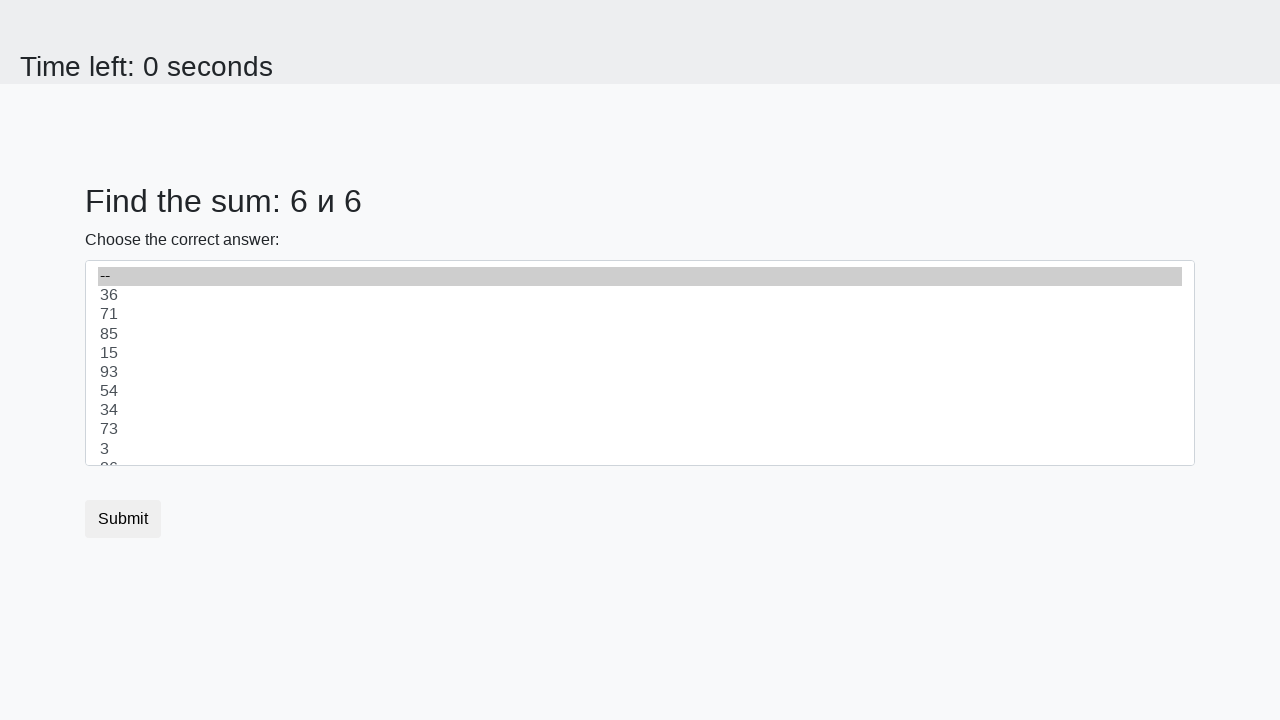

Calculated sum: 6 + 6 = 12
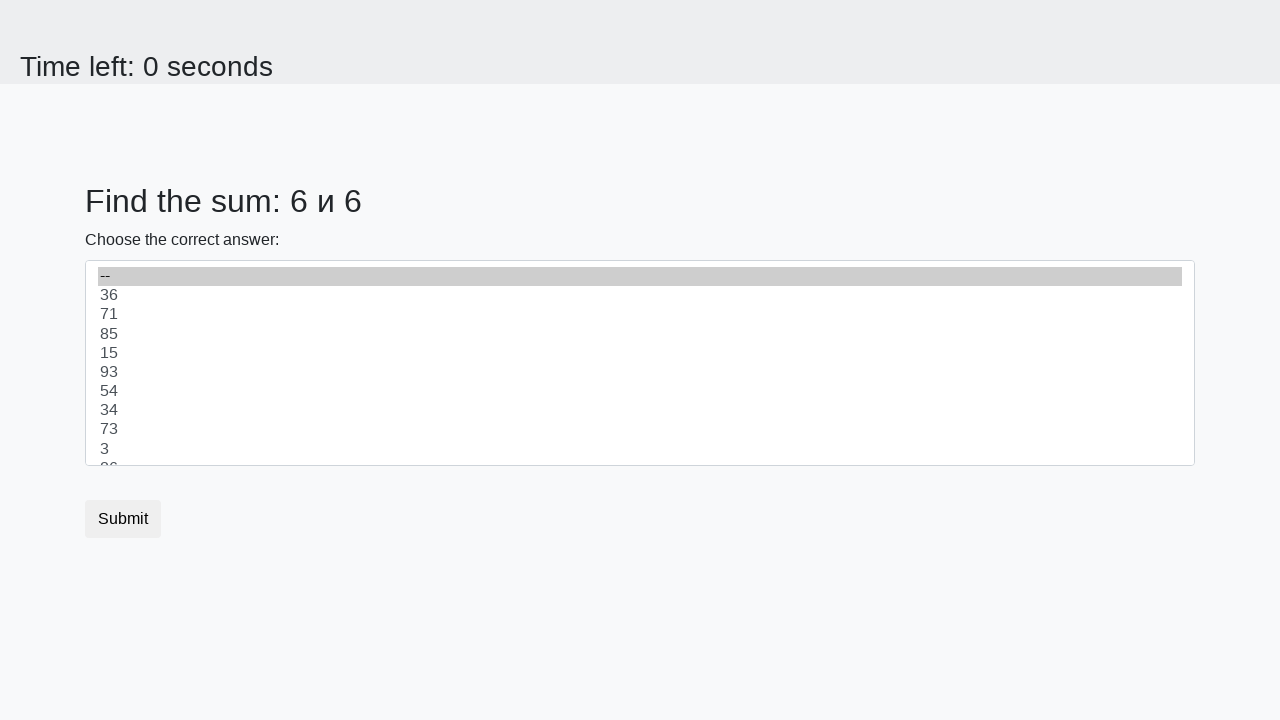

Clicked dropdown to open options at (640, 363) on #dropdown
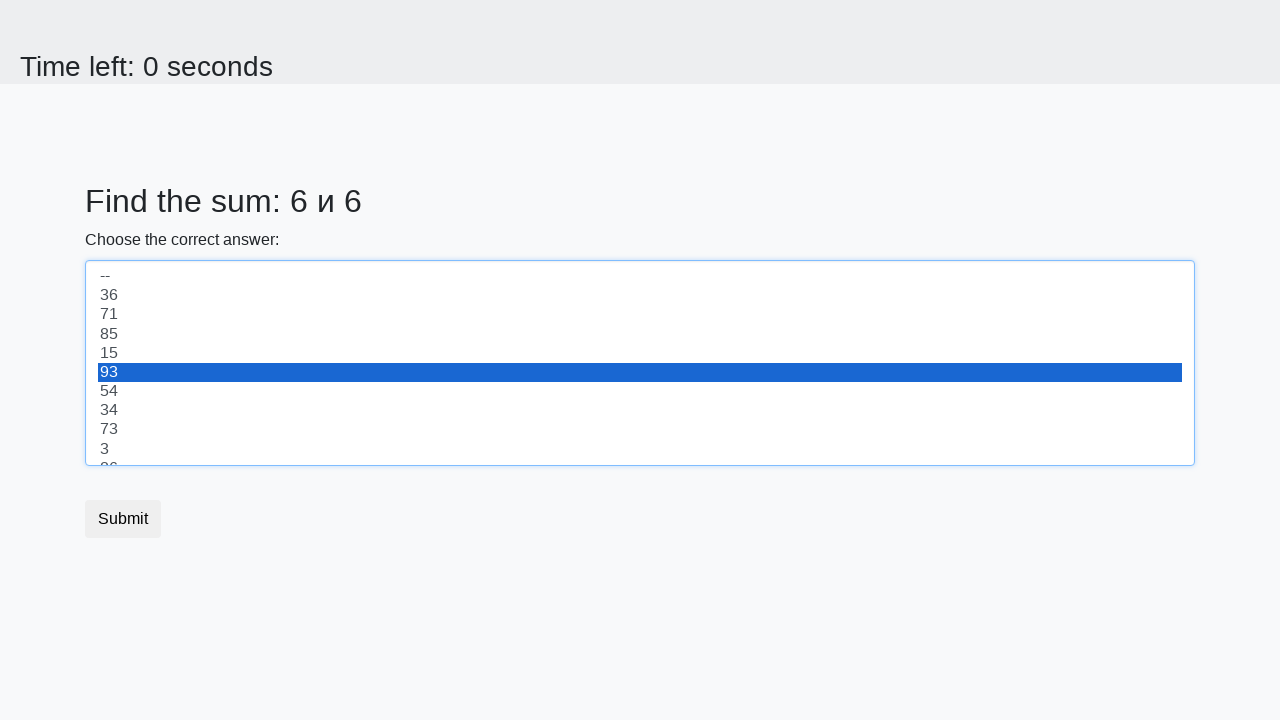

Selected sum value '12' from dropdown at (640, 363) on [value='12']
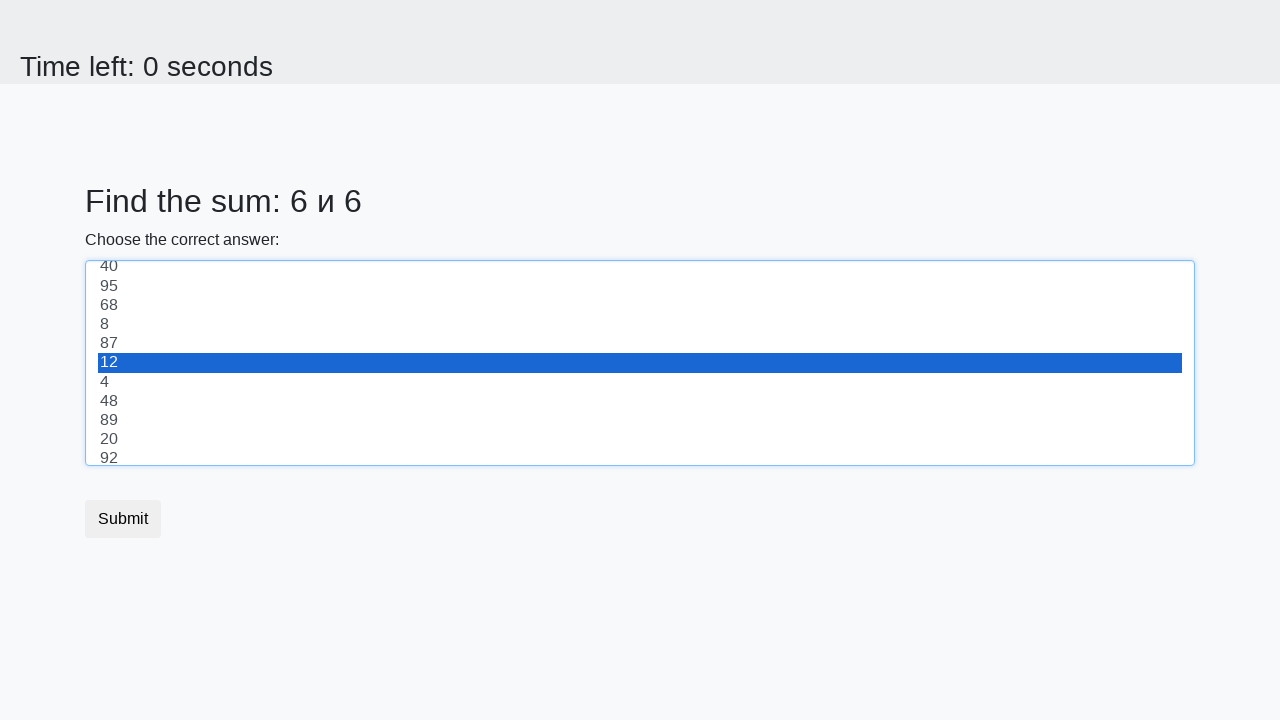

Clicked submit button at (123, 519) on button.btn
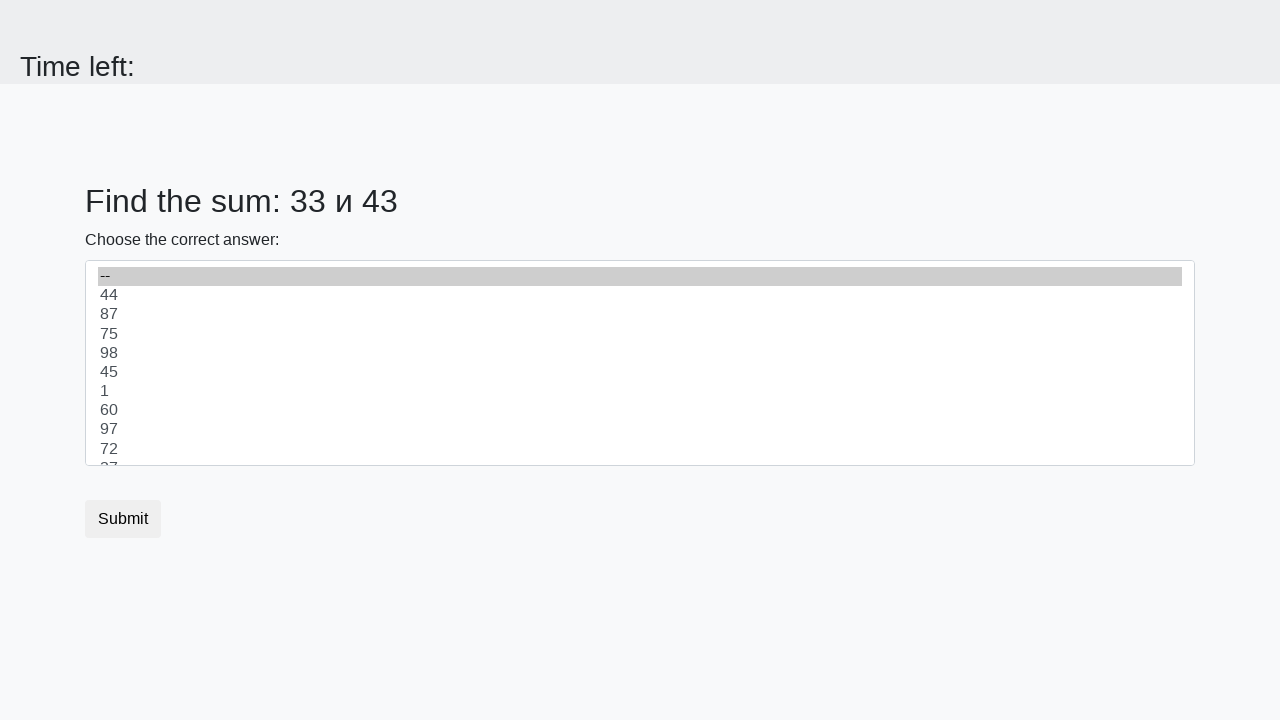

Waited 1 second for result page to load
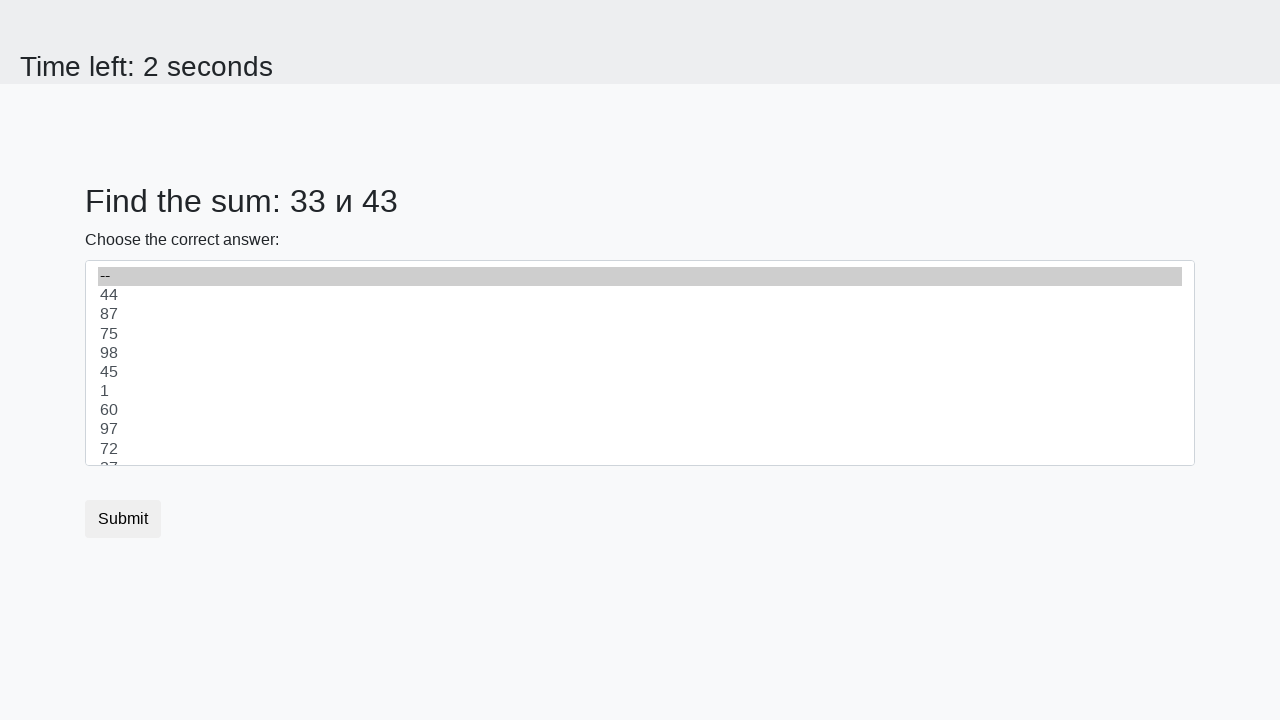

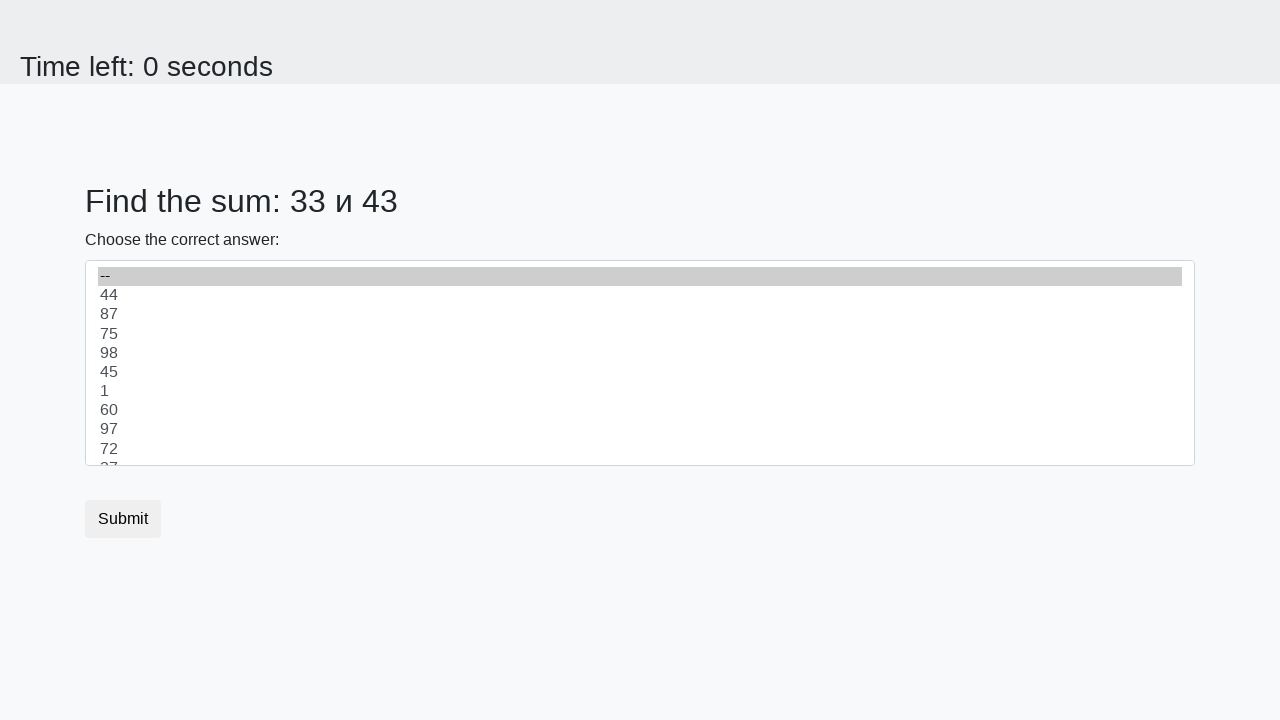